Tests clicking the "Make an Appointment" button on the CURA Healthcare Service demo page using XPath contains selector

Starting URL: https://katalon-demo-cura.herokuapp.com/

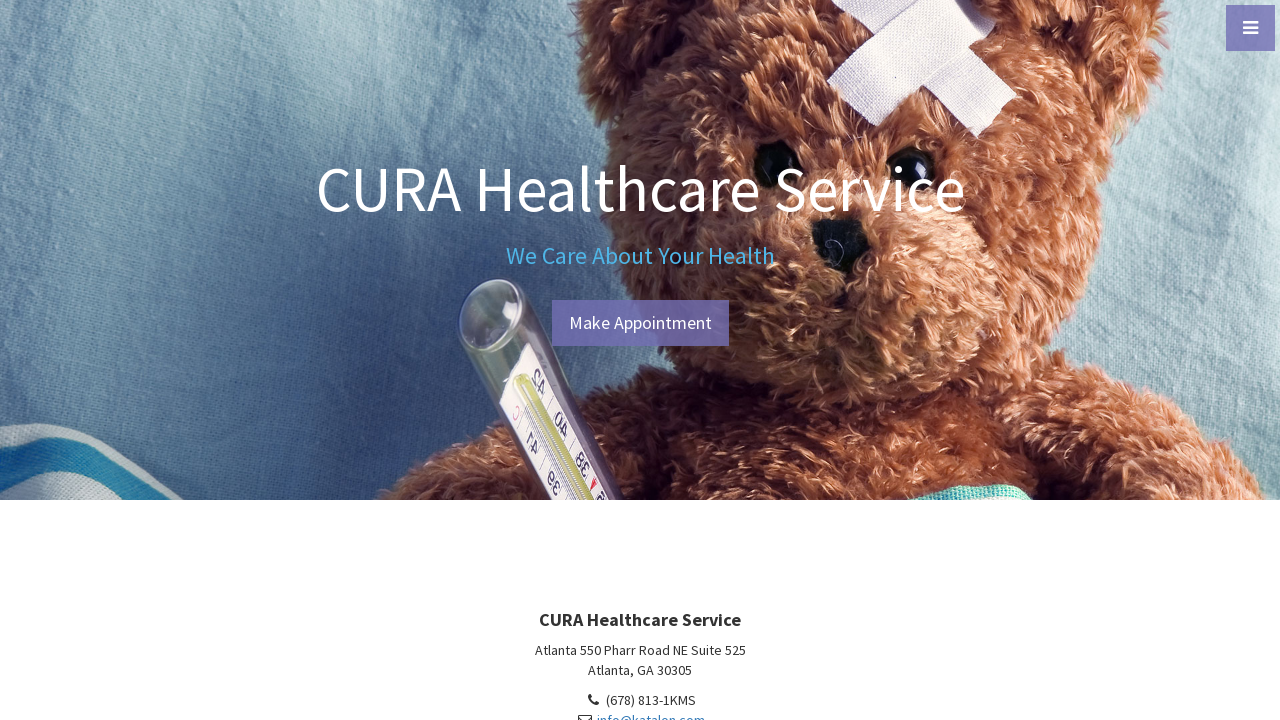

Navigated to CURA Healthcare Service demo page
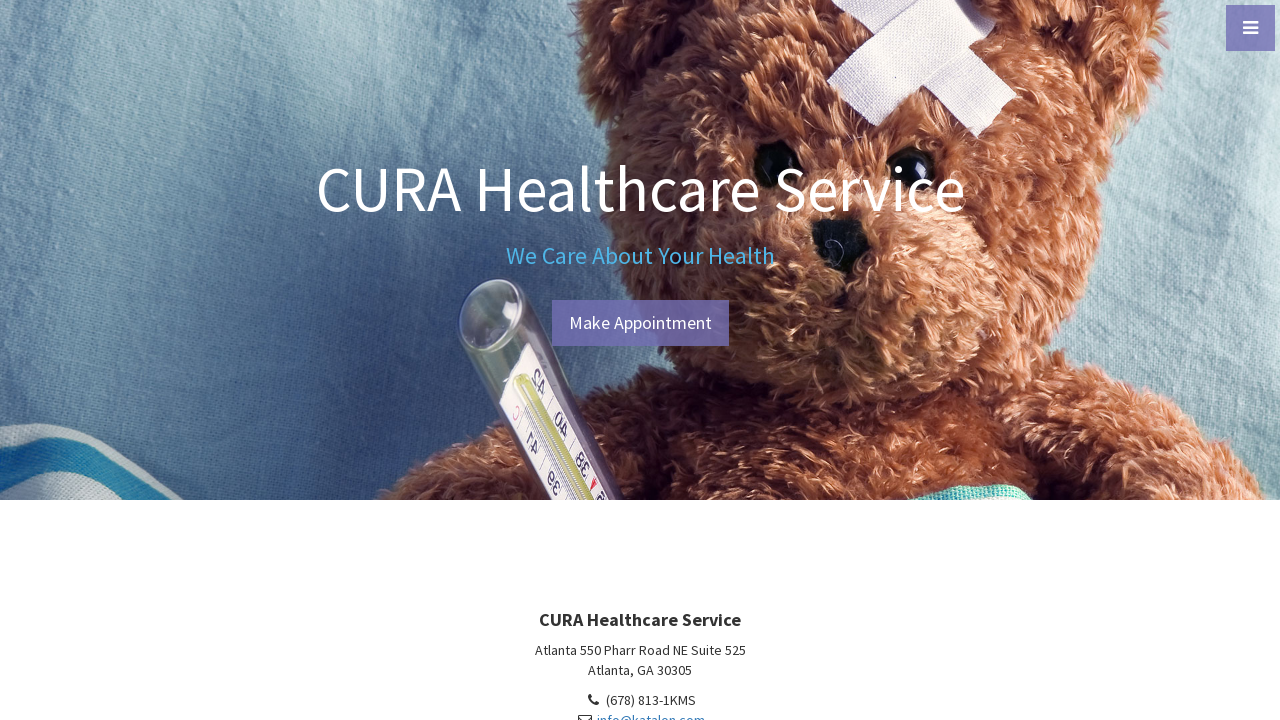

Clicked the 'Make an Appointment' button using XPath contains selector at (640, 323) on a[id*='btn-make-appointment']
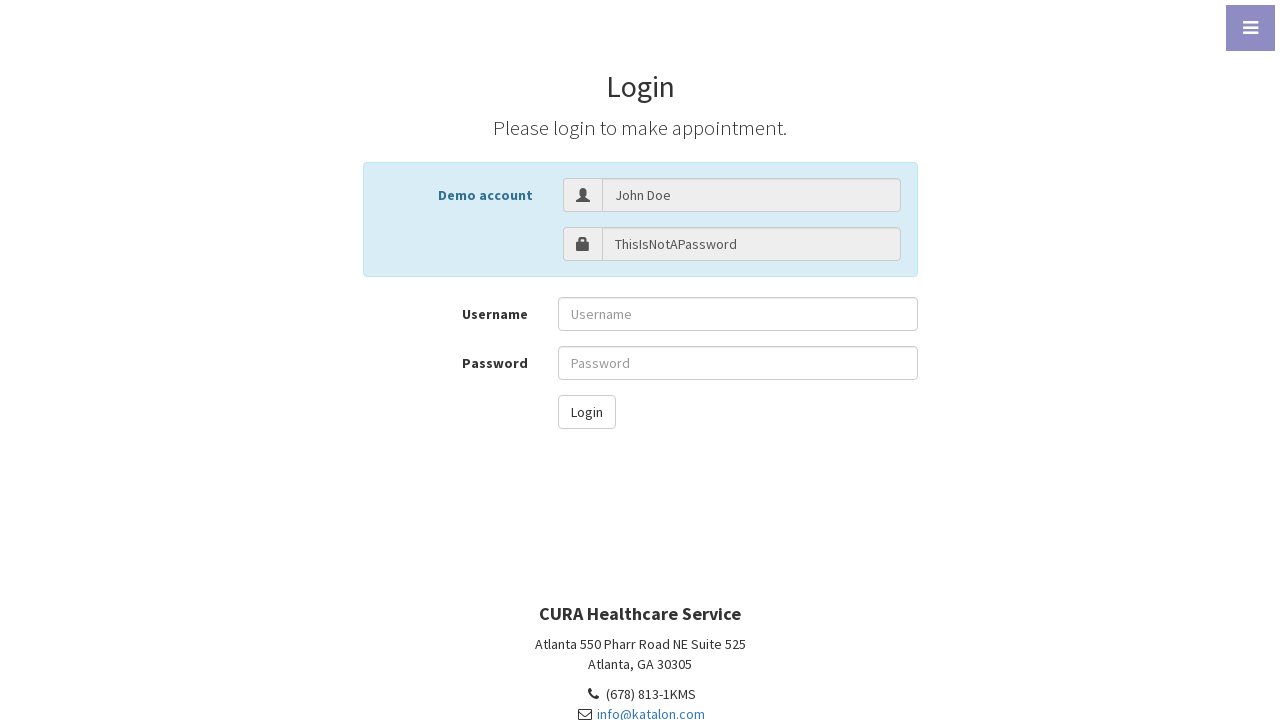

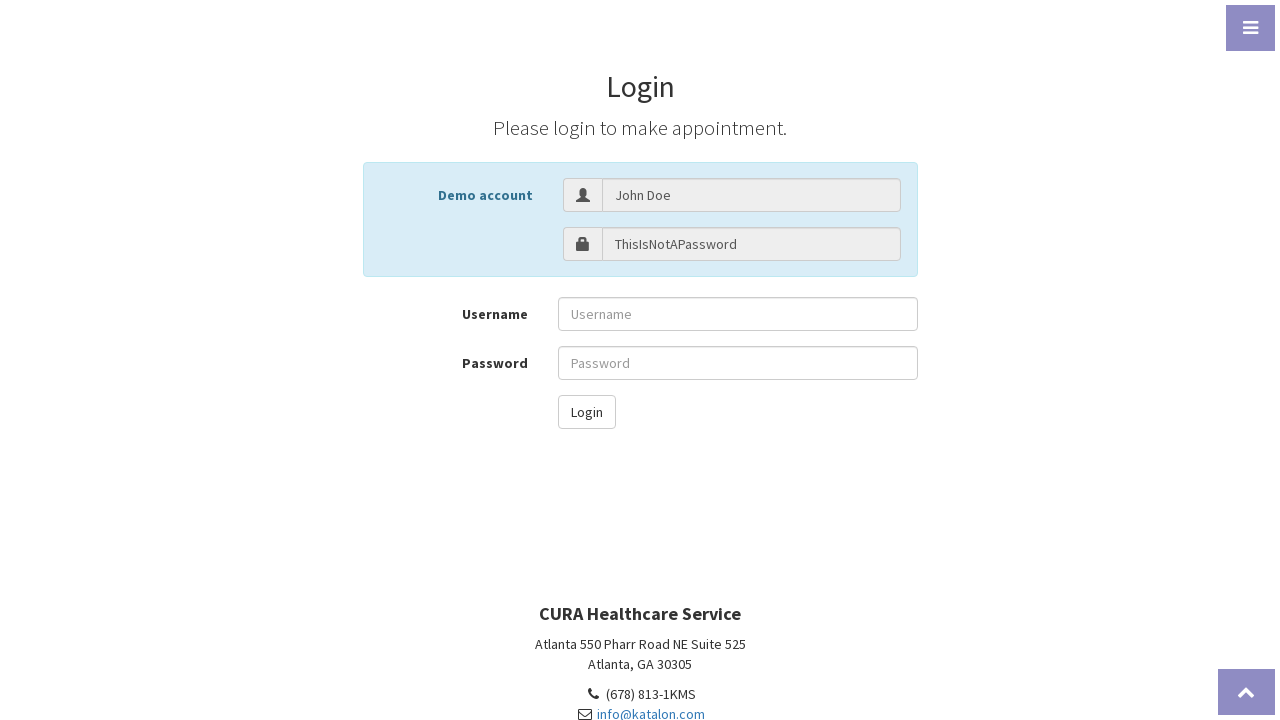